Tests right-click context menu functionality by right-clicking an element and reading menu options

Starting URL: http://swisnl.github.io/jQuery-contextMenu/demo.html

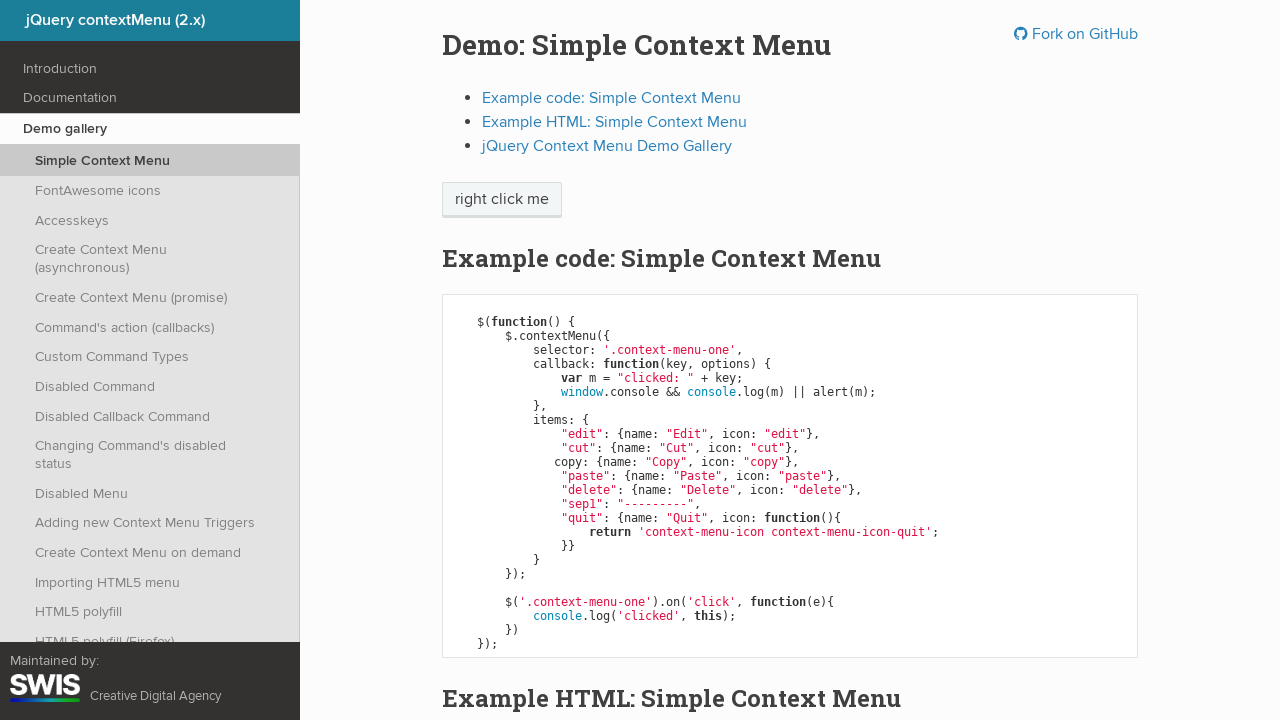

Waited for context menu element to be present
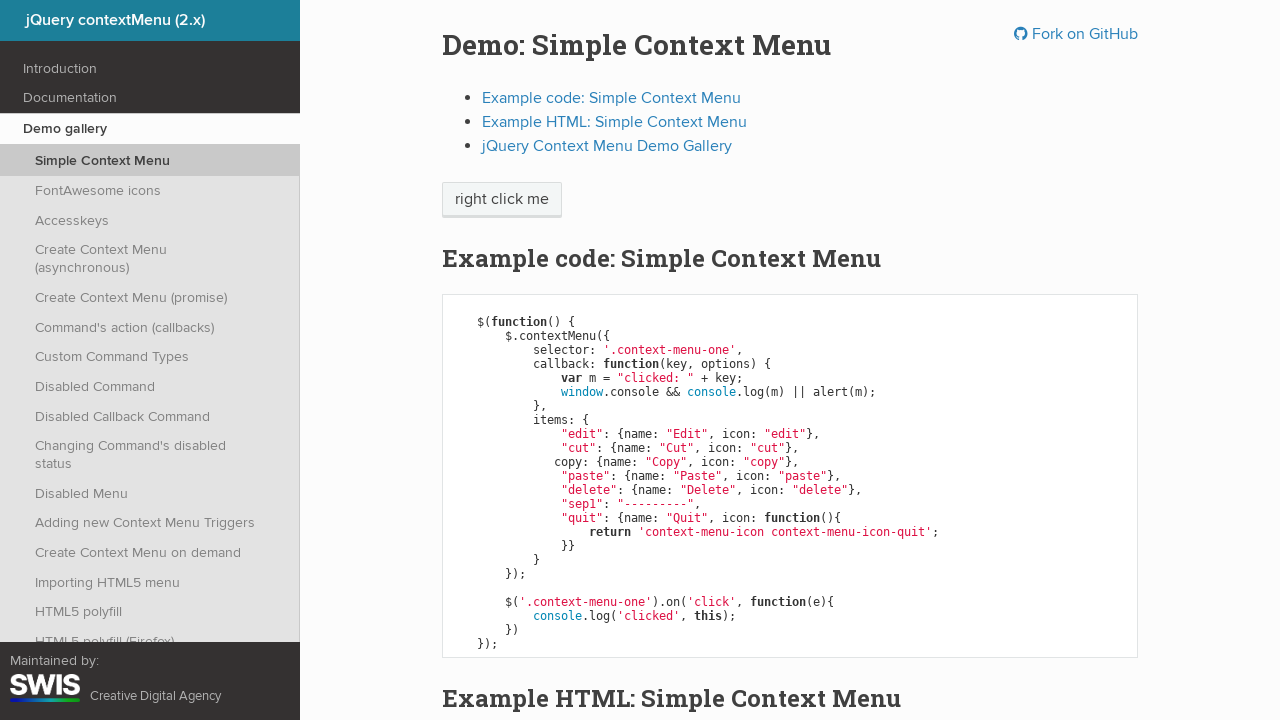

Right-clicked on context menu trigger element at (502, 200) on span.context-menu-one
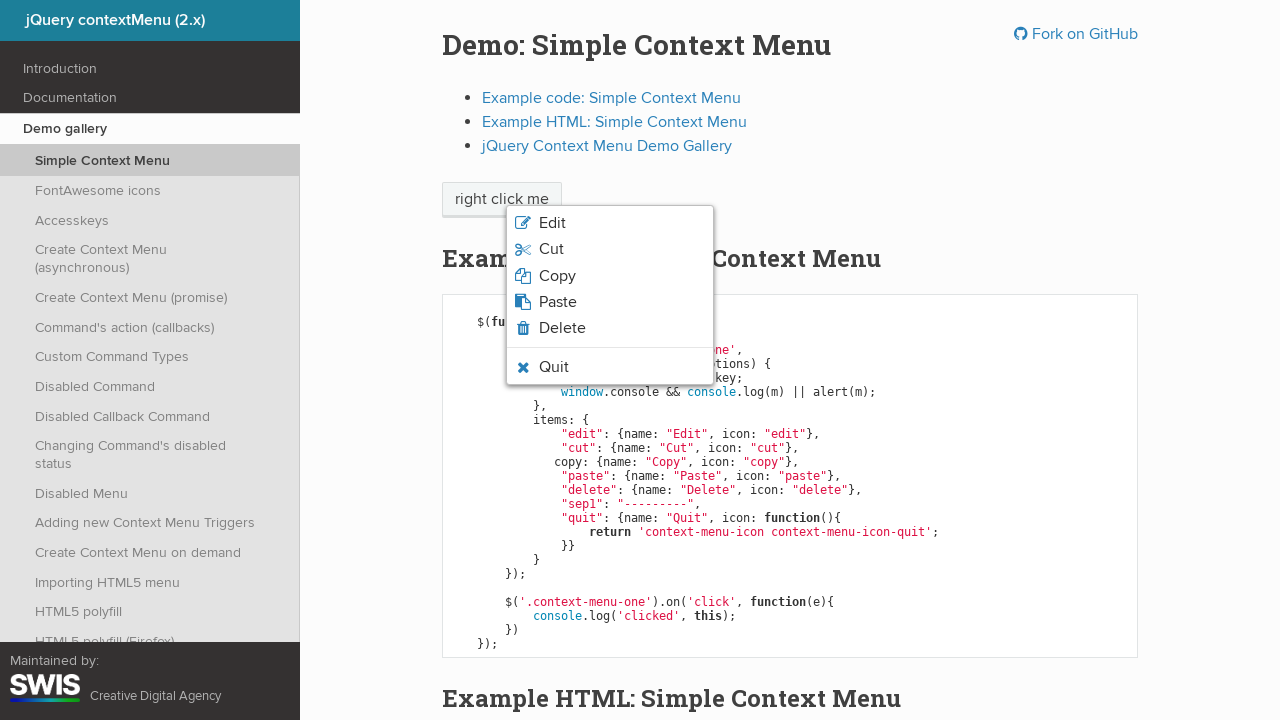

Located copy option in context menu
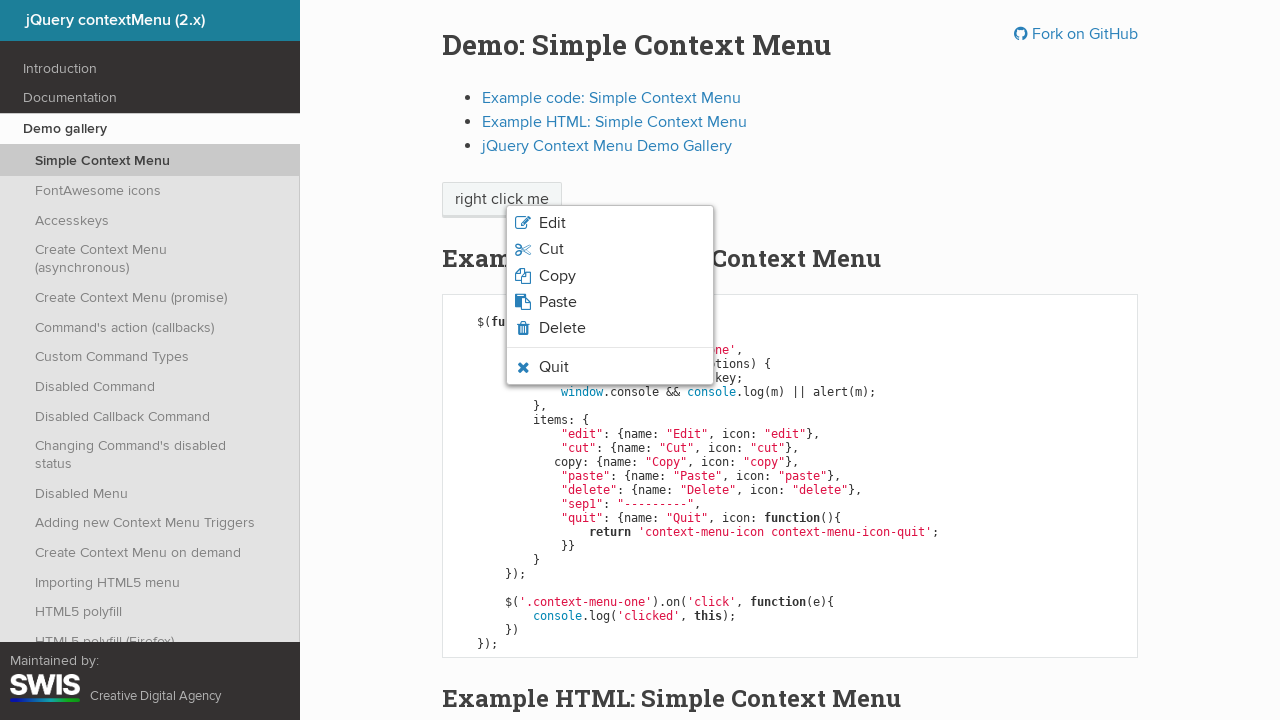

Retrieved and printed text content from copy menu option
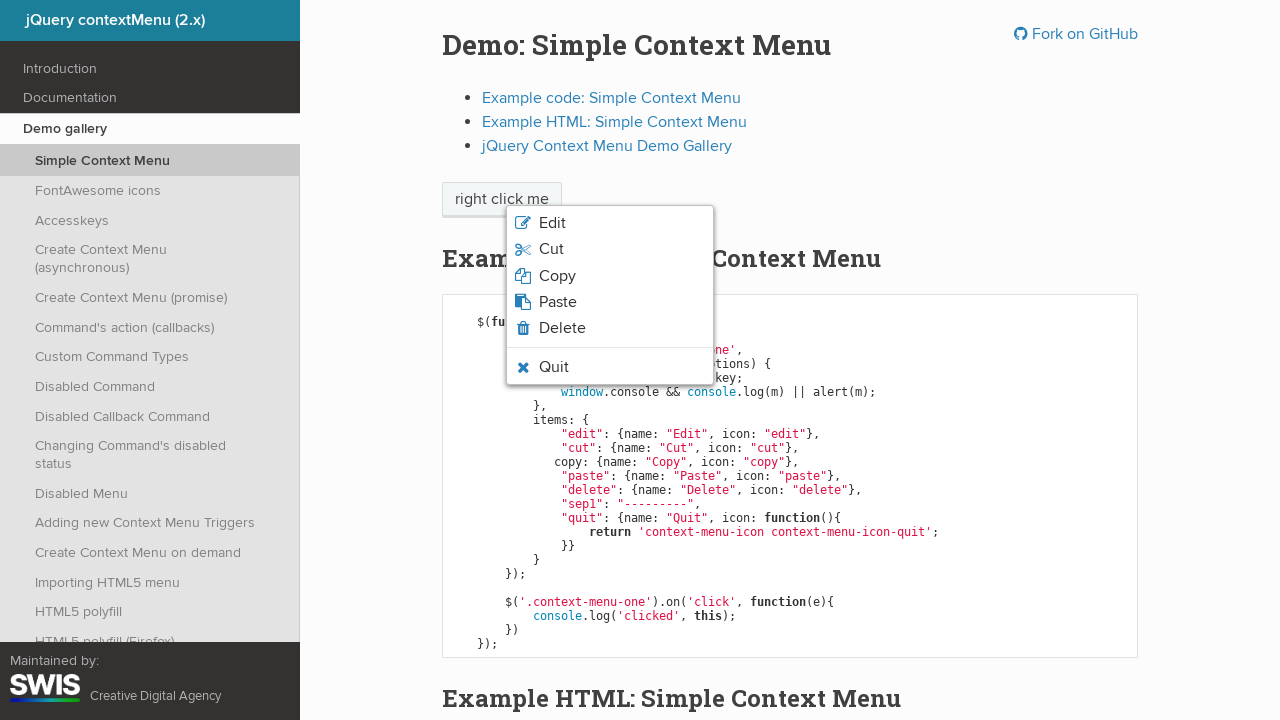

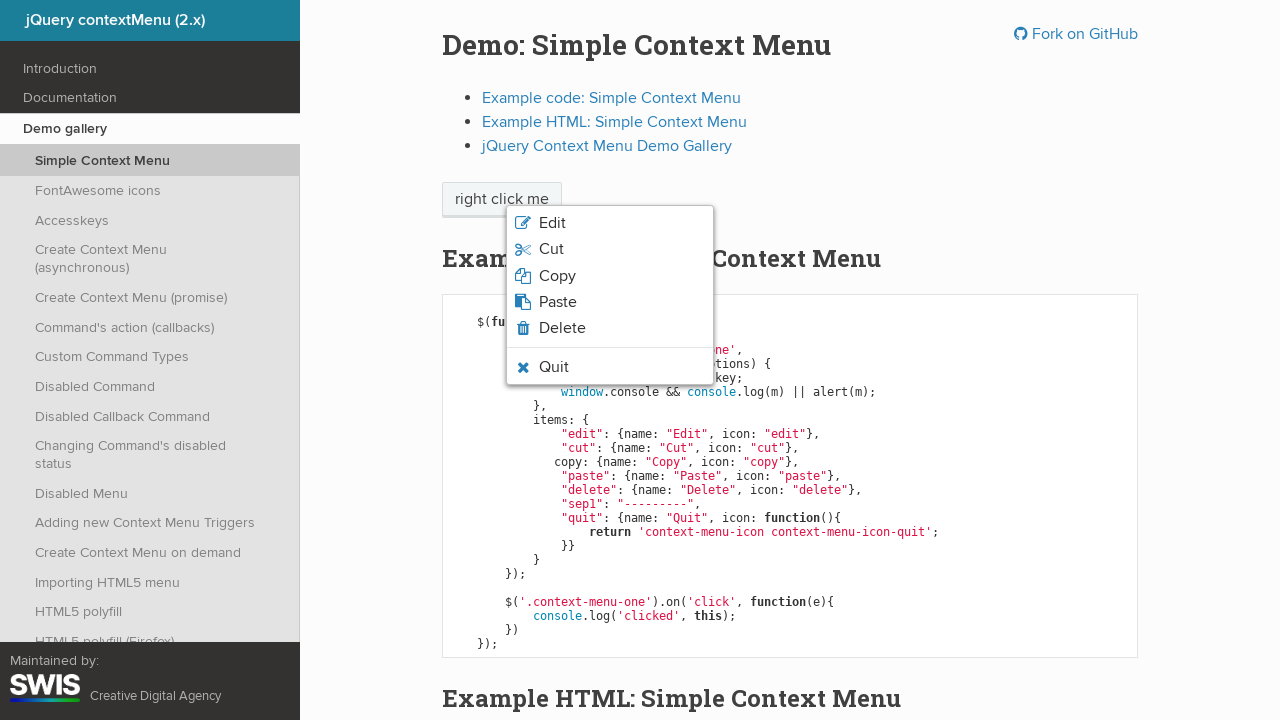